Tests the main menu navigation by hovering over the Programme menu and clicking on the A1 Program submenu item, then verifies the page content.

Starting URL: https://www.srpski-strani.com/index_eng.php

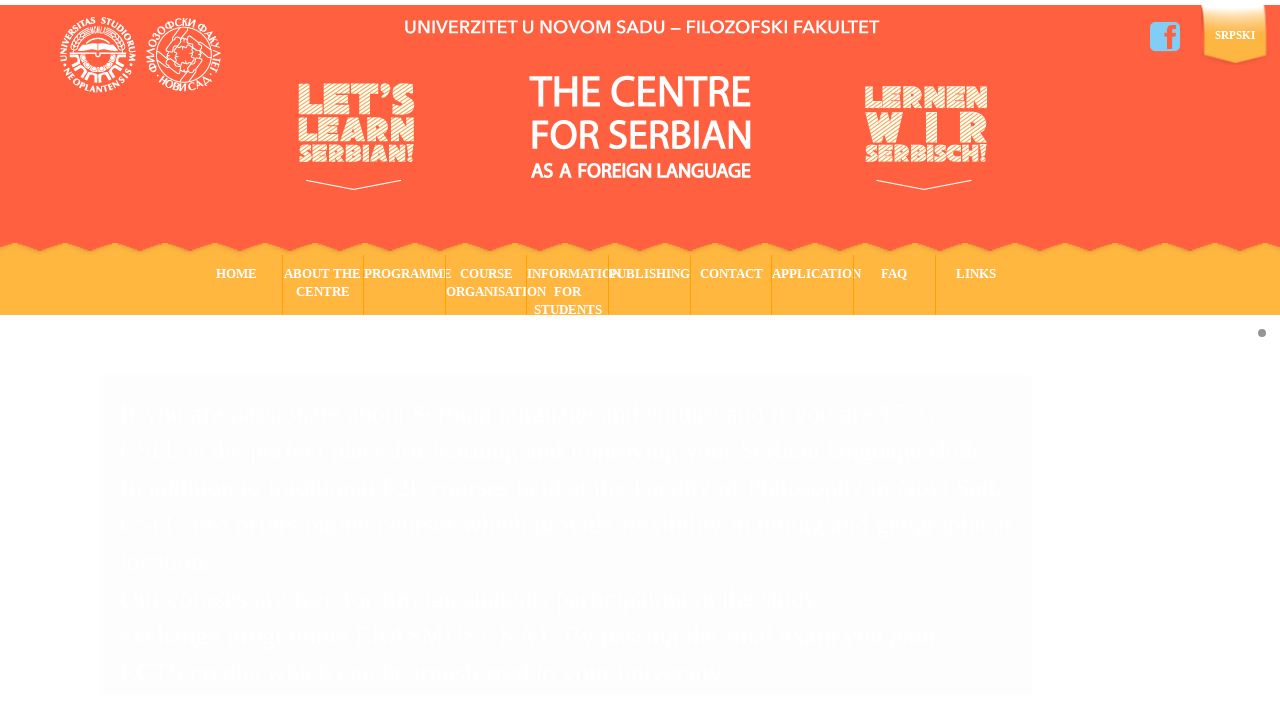

Hovered over the Programme menu item at (405, 285) on xpath=/html/body/div/div[1]/div[2]/div/div/ul/li[3]/a
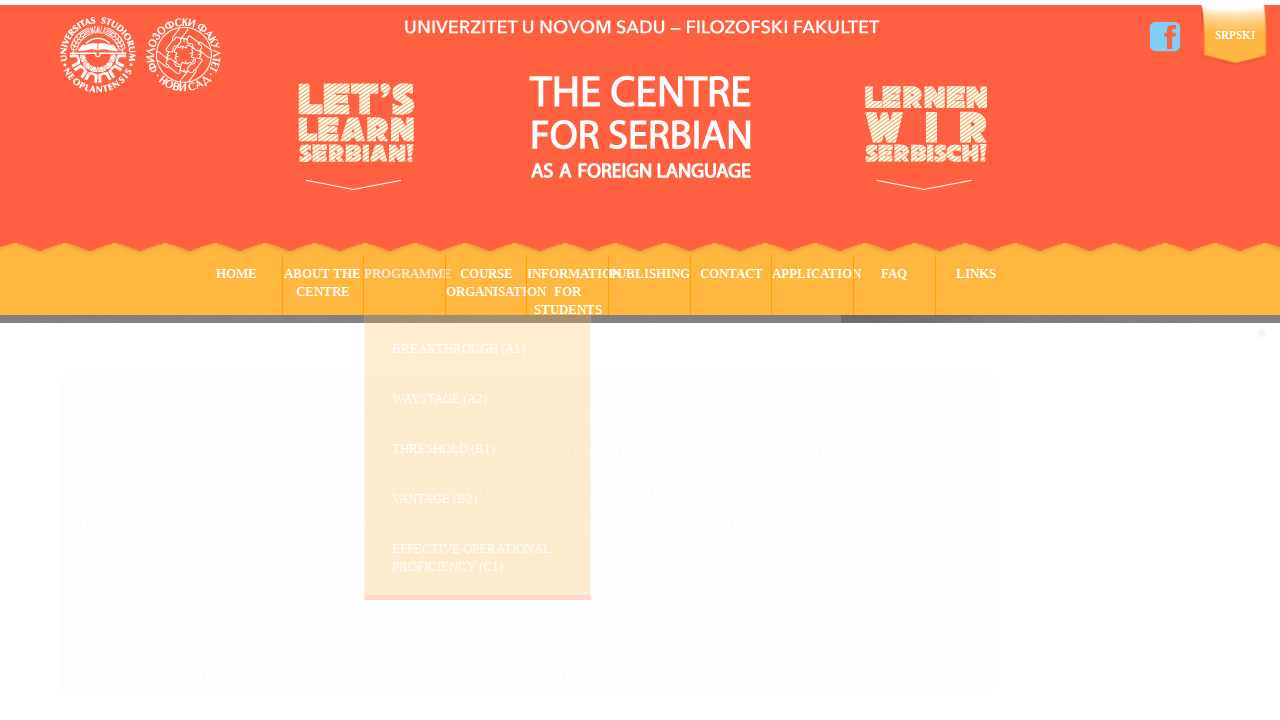

Clicked on A1 Program submenu item at (492, 355) on xpath=/html/body/div/div[1]/div[2]/div/div/ul/li[3]/ul/li[1]/a
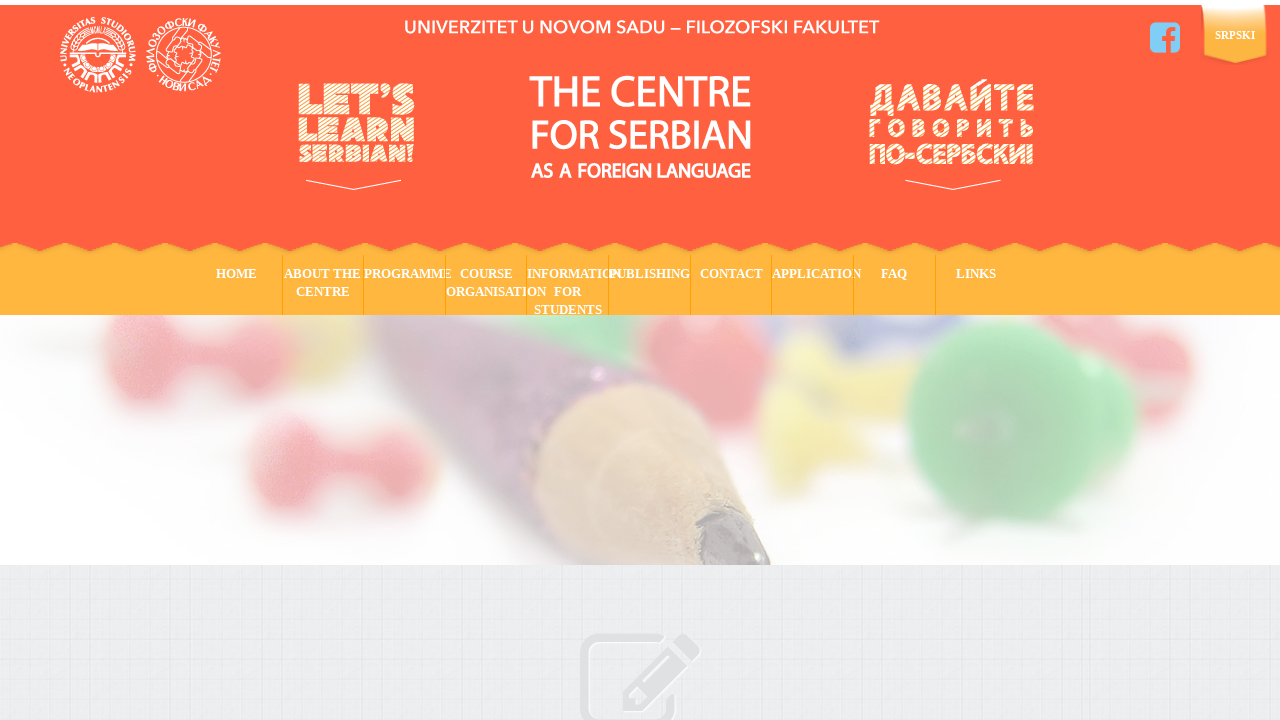

A1 Program page loaded and content element is visible
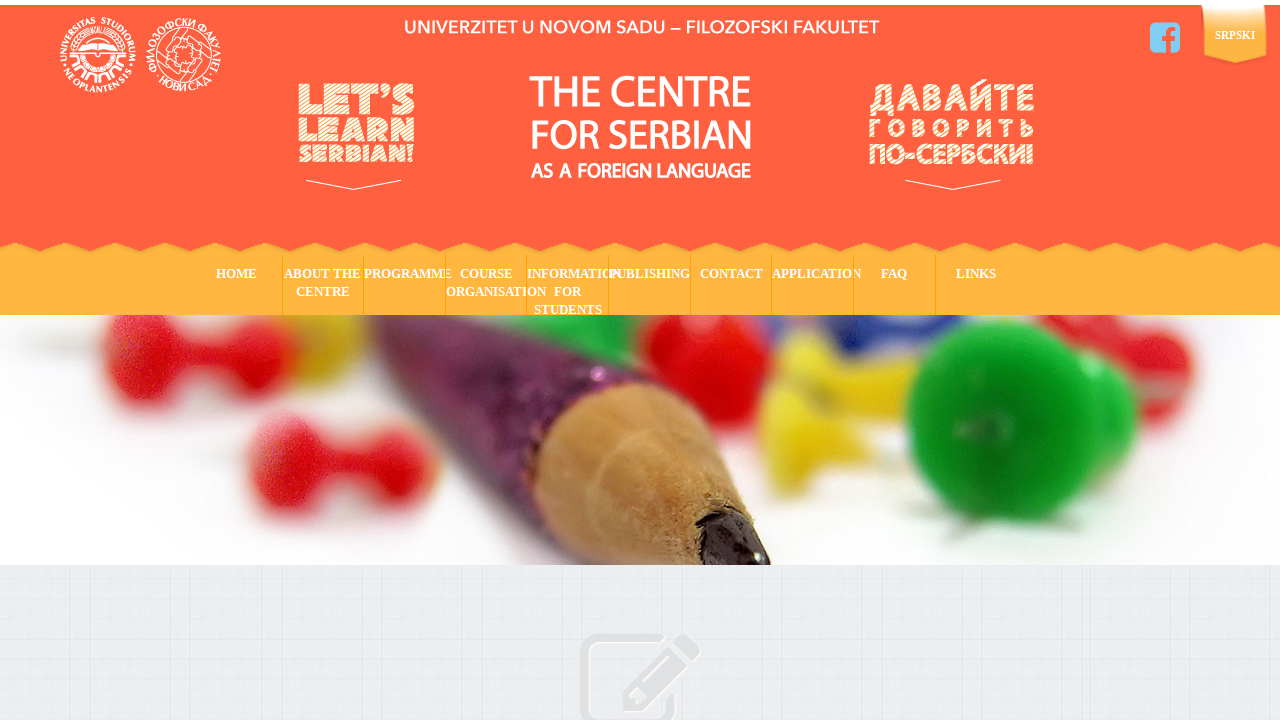

Verified page content displays 'AIM AND SYLLABUS'
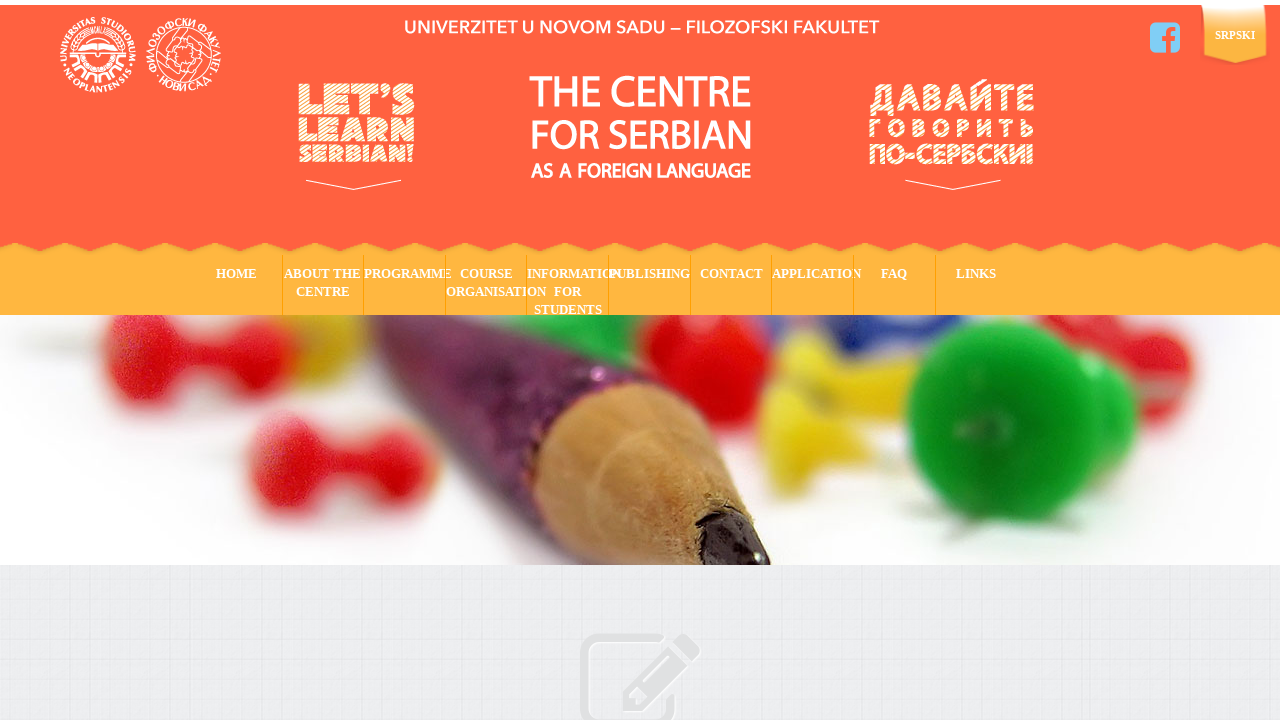

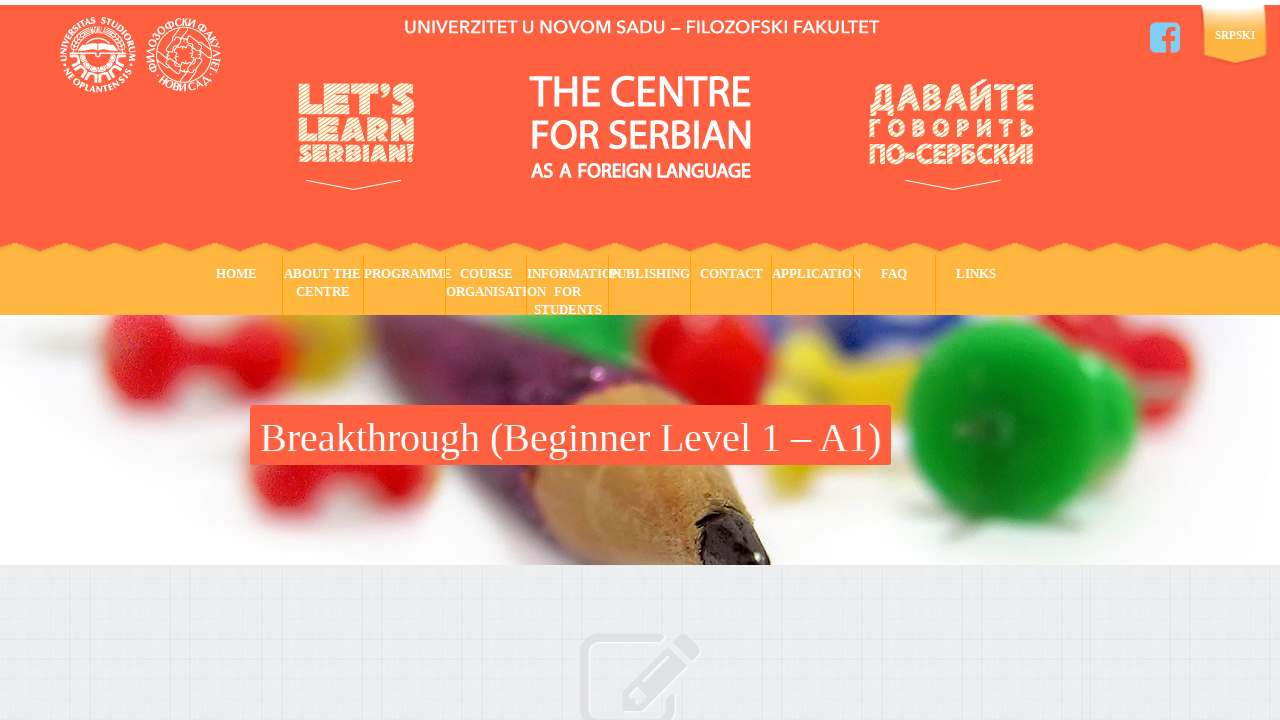